Tests navigation to the Selenium WebDriver Java demo page, verifies the page title, and clicks on the "Web form" link to navigate to a form page.

Starting URL: https://bonigarcia.dev/selenium-webdriver-java/

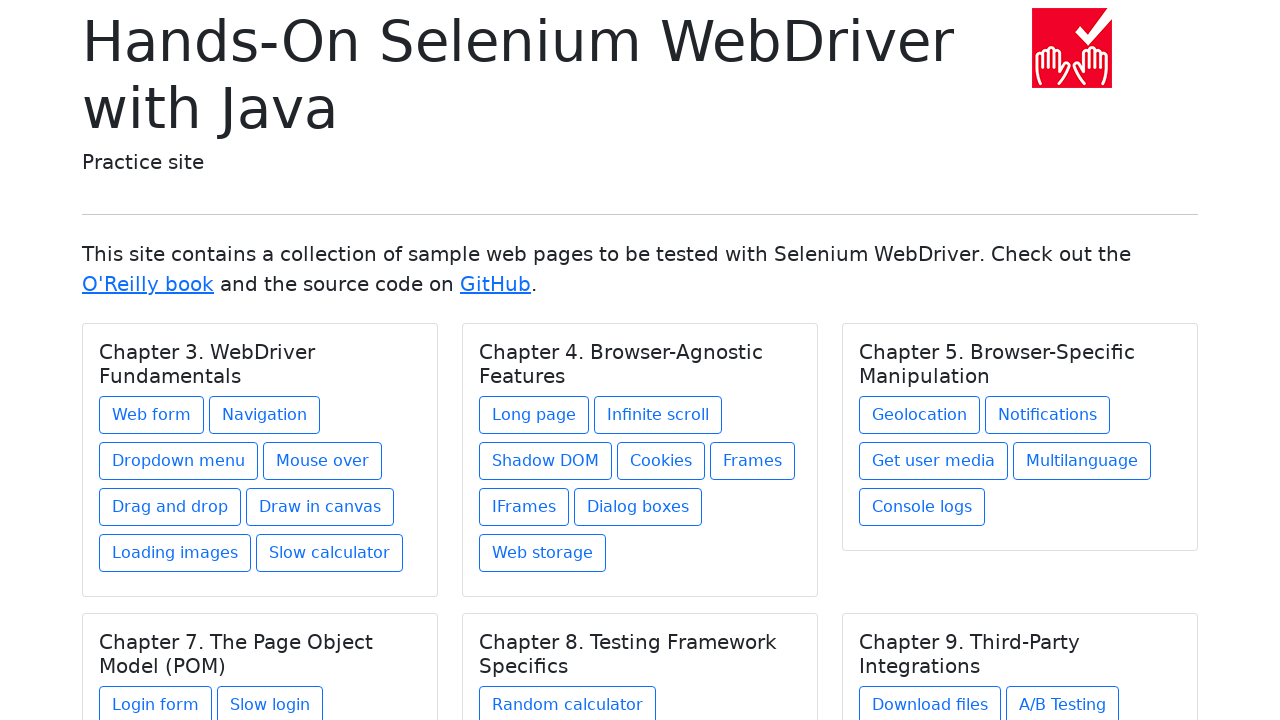

Verified page title is 'Hands-On Selenium WebDriver with Java'
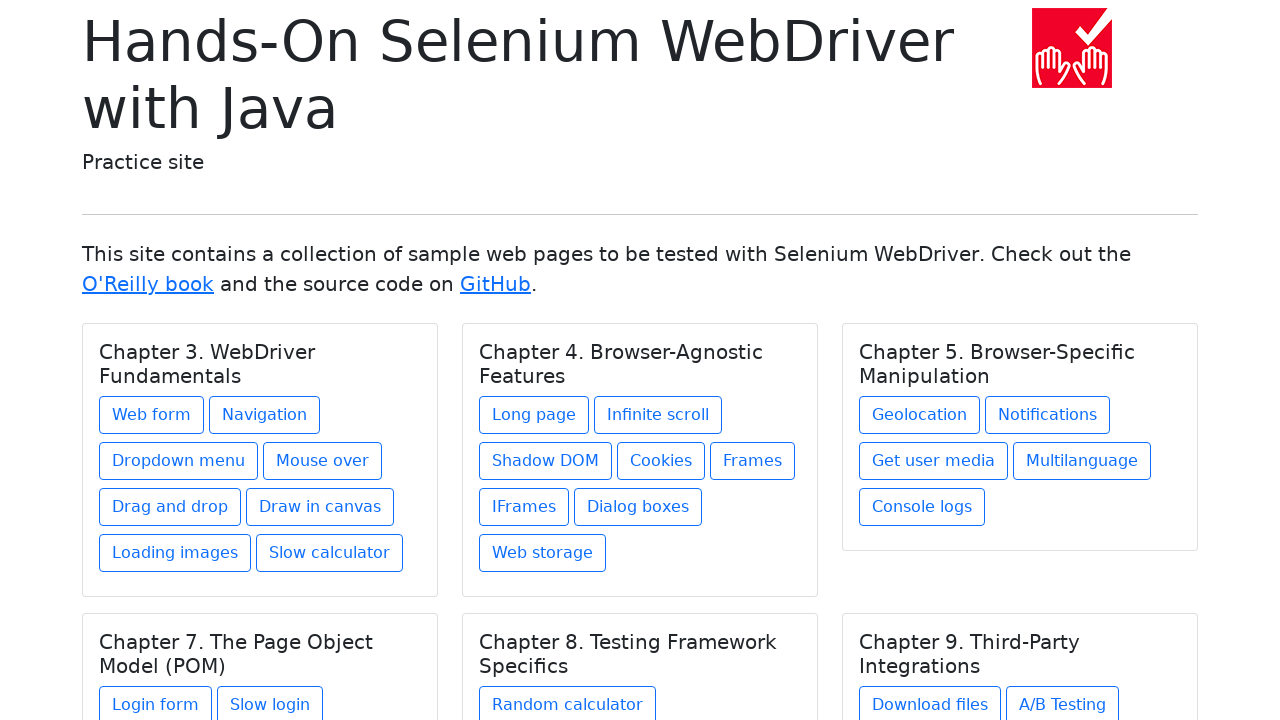

Clicked on 'Web form' link at (152, 415) on text=Web form
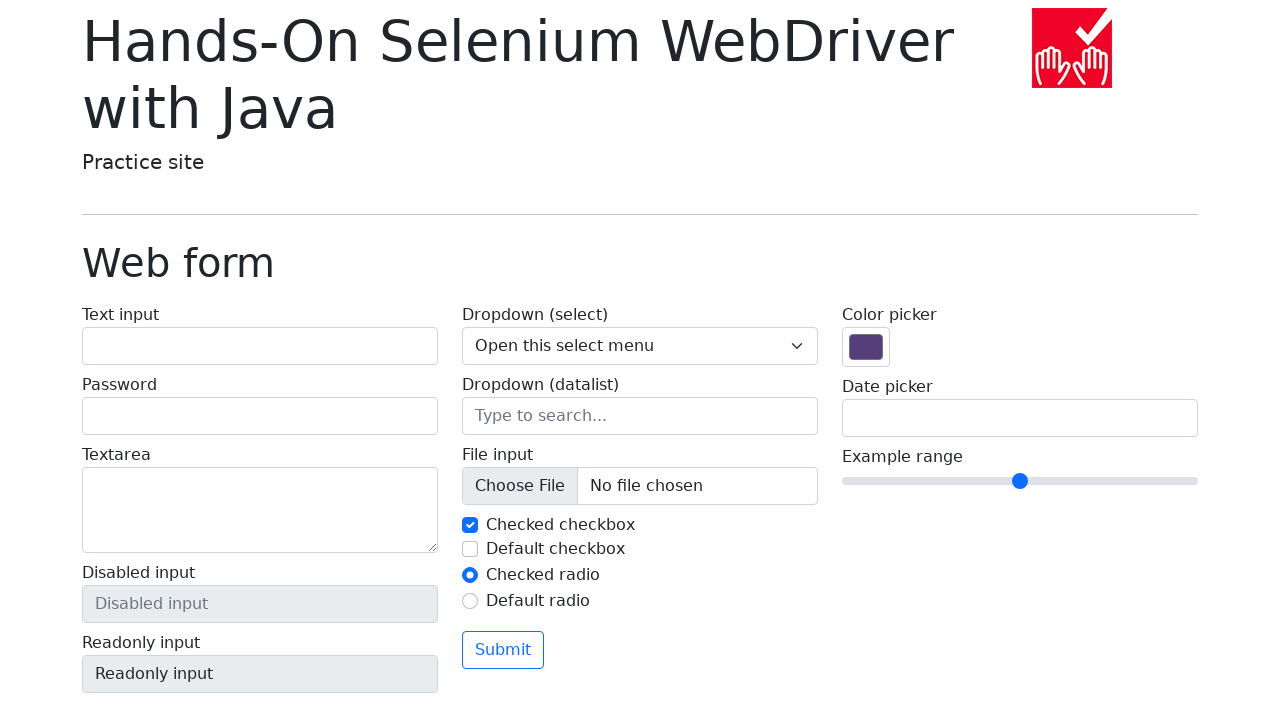

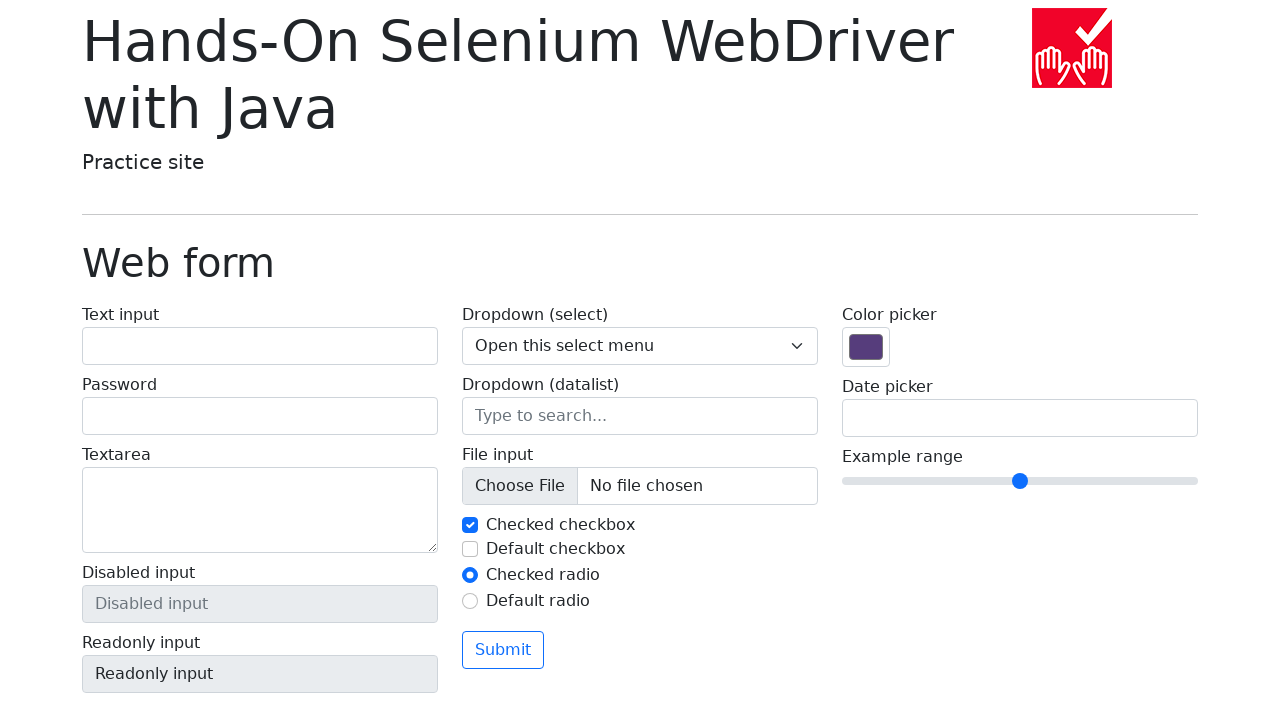